Tests page scrolling functionality by scrolling to specific positions, scrolling to elements, and scrolling to the bottom of the page

Starting URL: https://rahulshettyacademy.com/AutomationPractice/

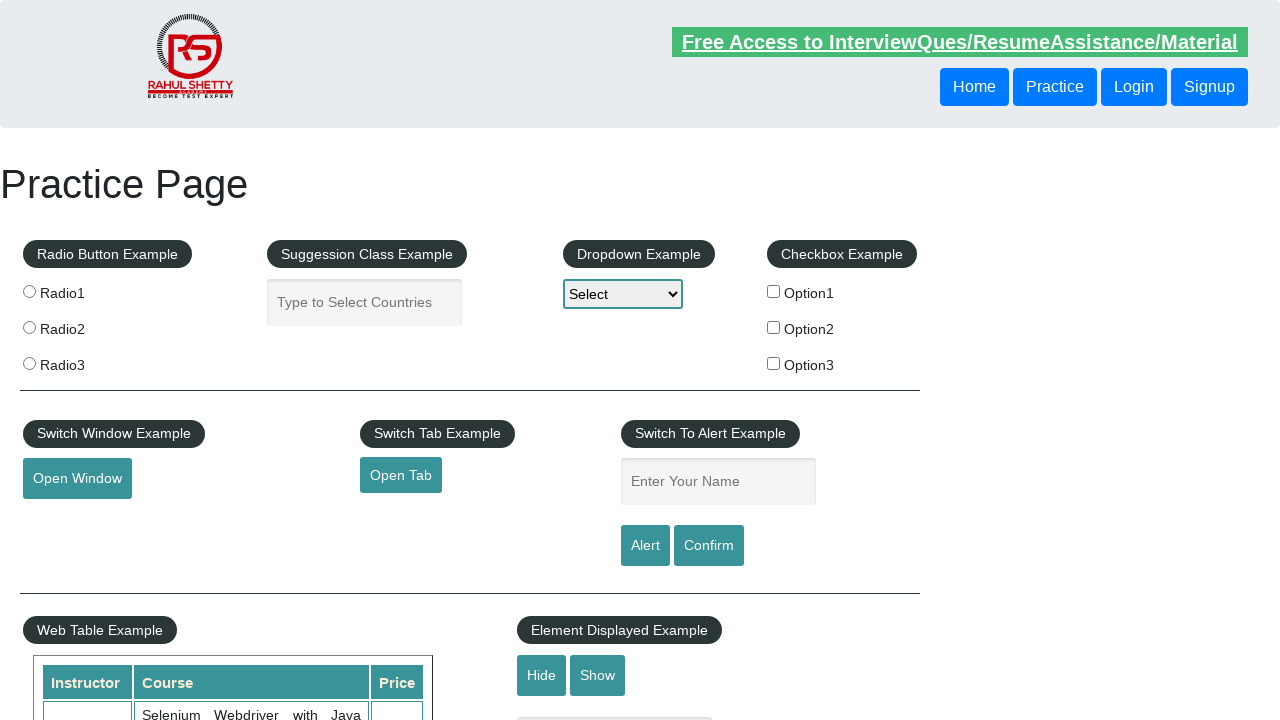

Scrolled down by 1500 pixels
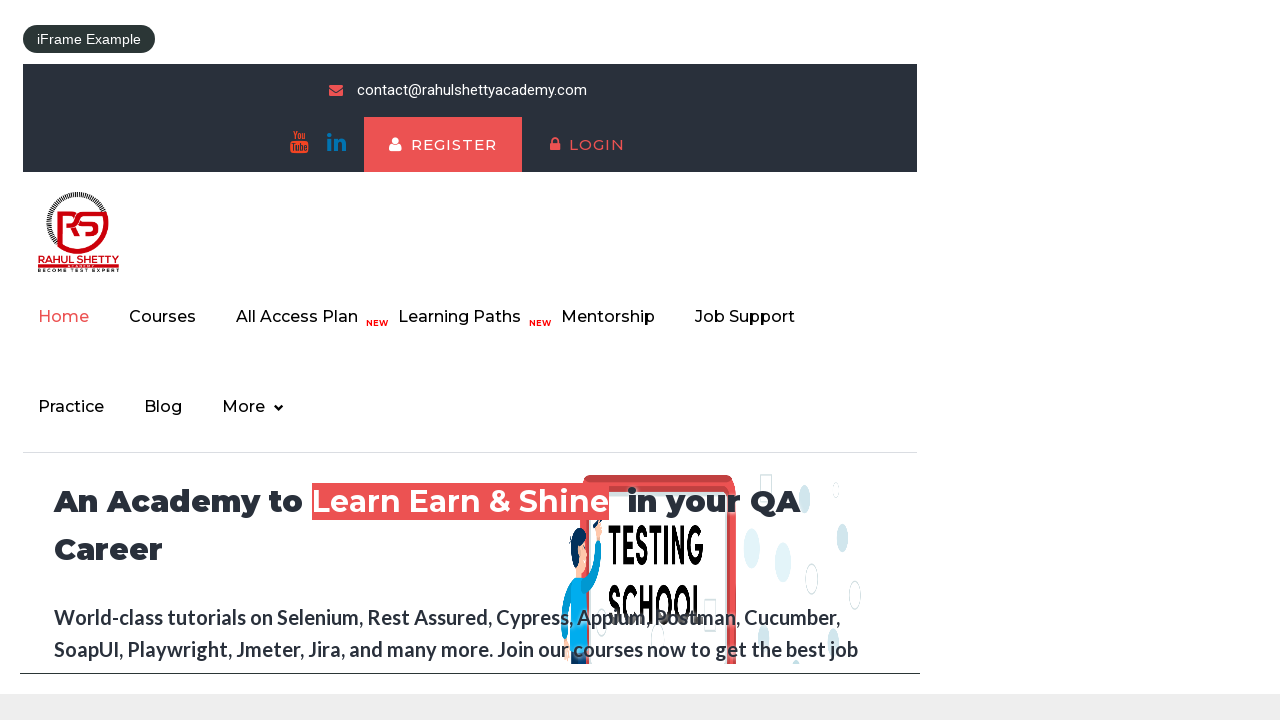

Waited for 2 seconds
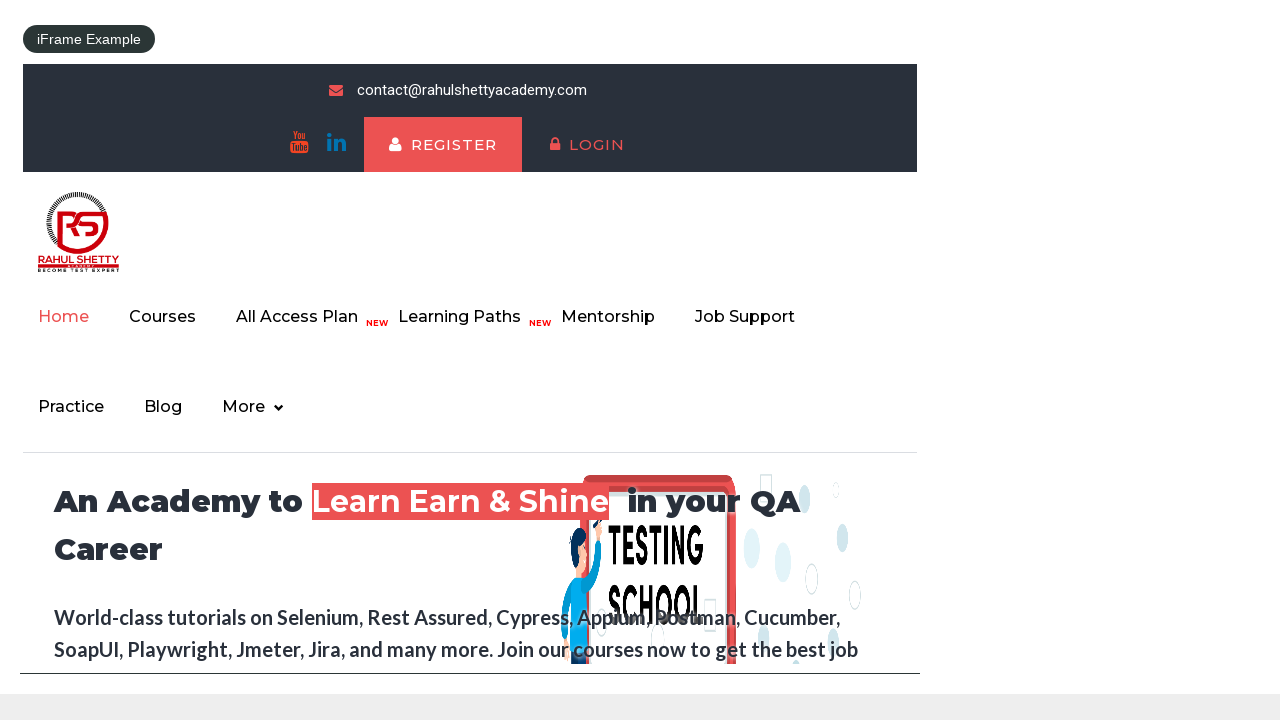

Located the 'Latest News' element
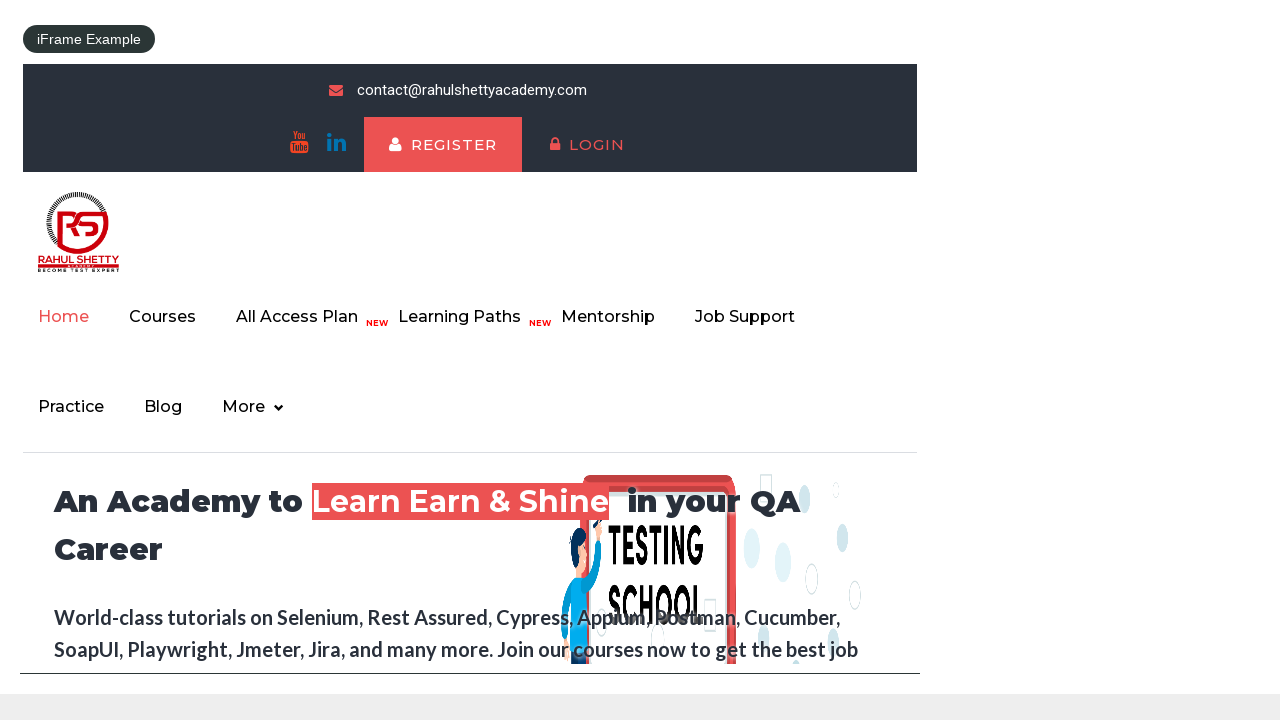

Scrolled to make the 'Latest News' link visible
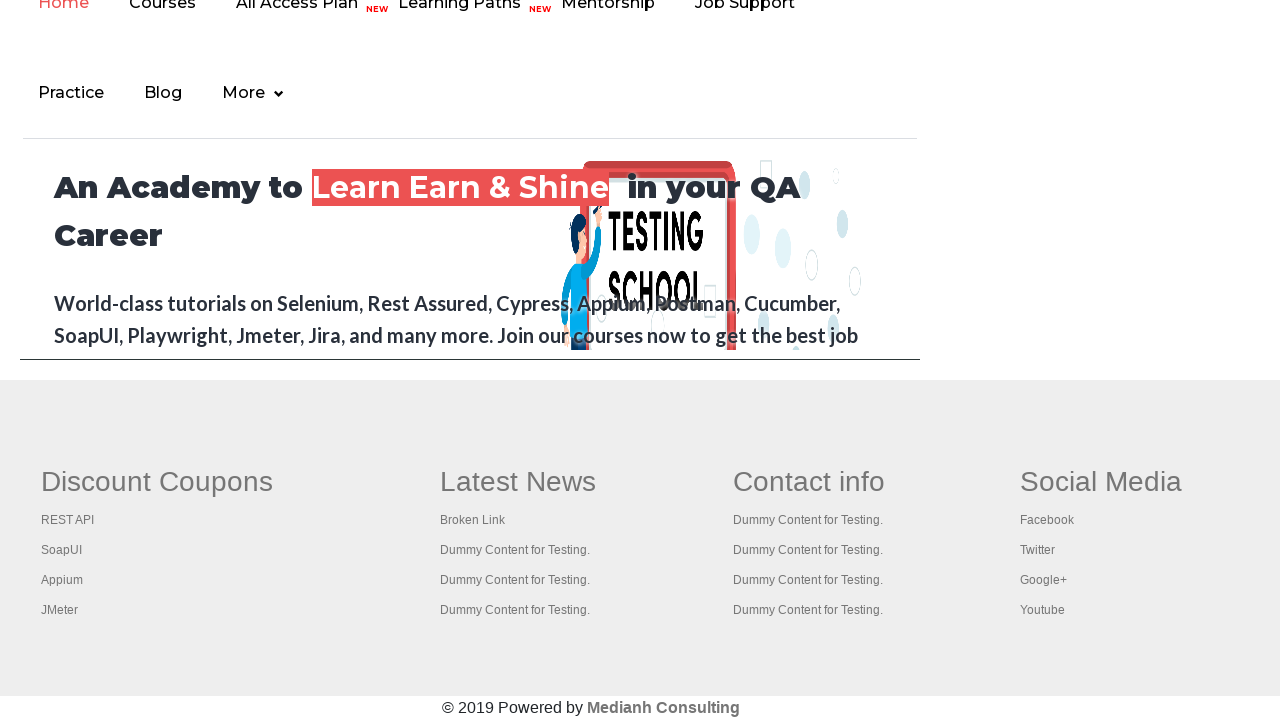

Scrolled to the bottom of the page
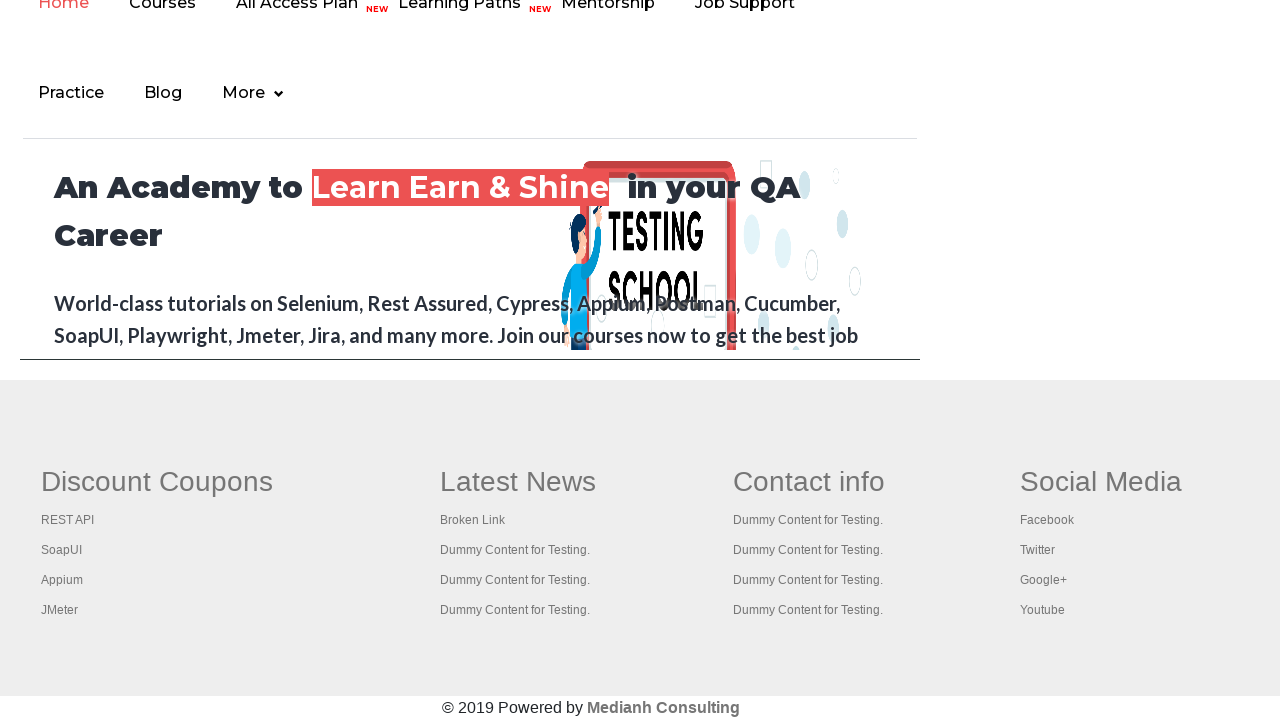

Retrieved current scroll position: 1814 pixels
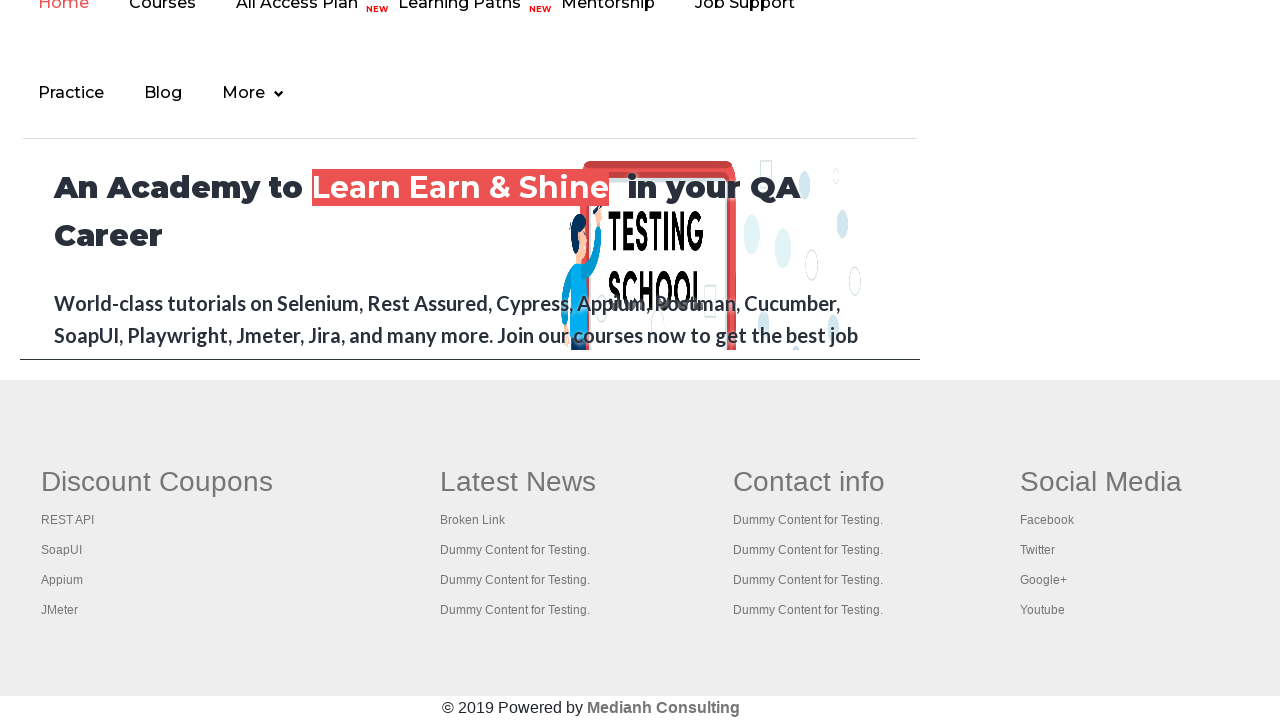

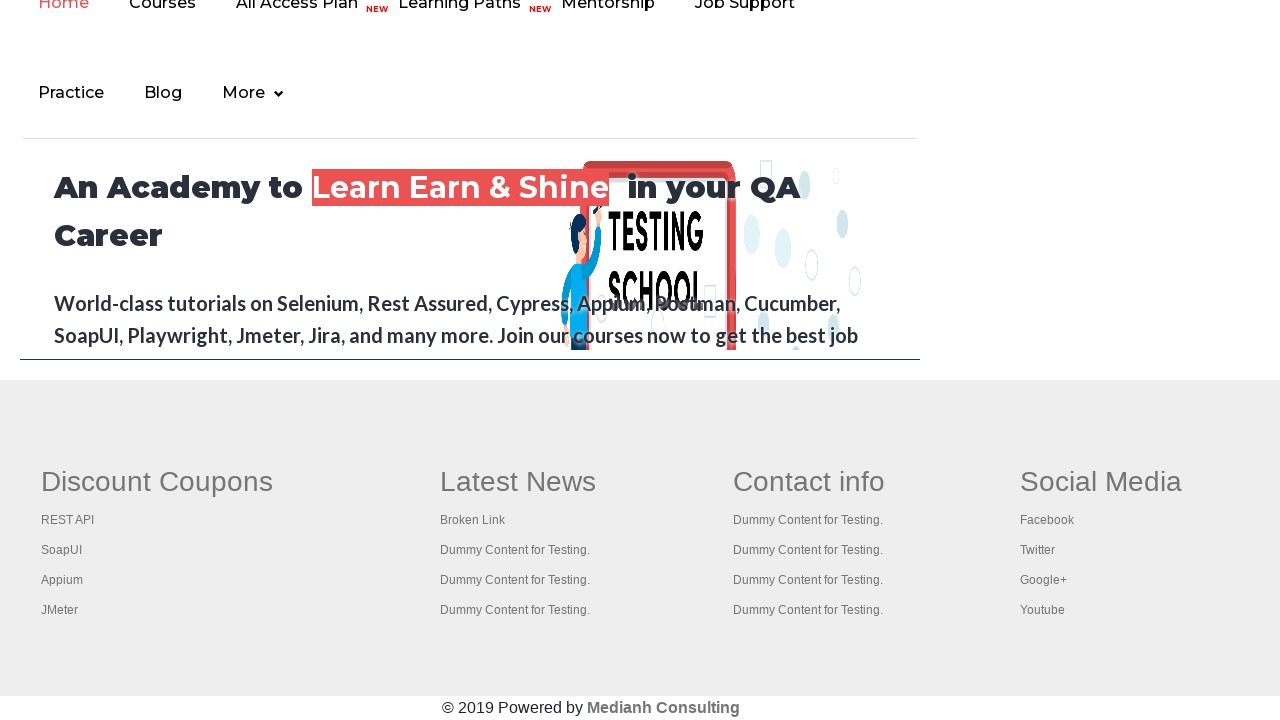